Tests dropdown selection functionality by selecting Android from the Skills dropdown and retrieving dropdown options

Starting URL: http://demo.automationtesting.in/Register.html

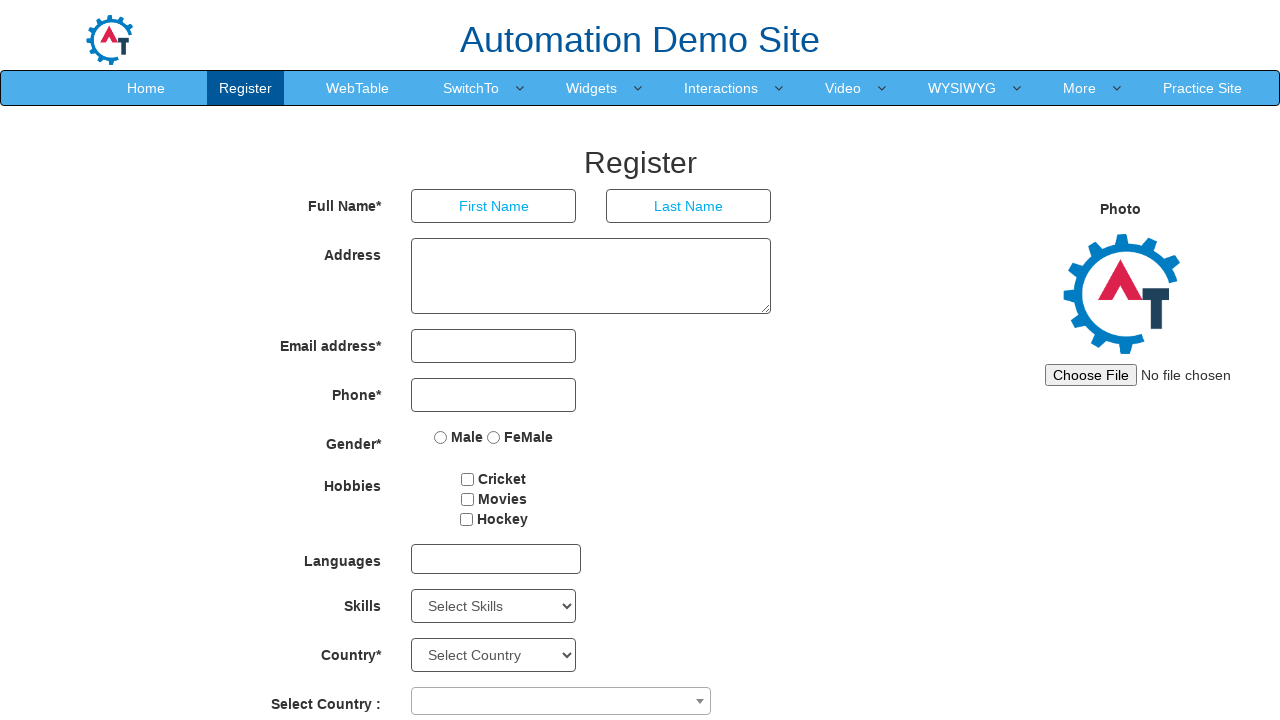

Selected 'Android' from Skills dropdown on #Skills
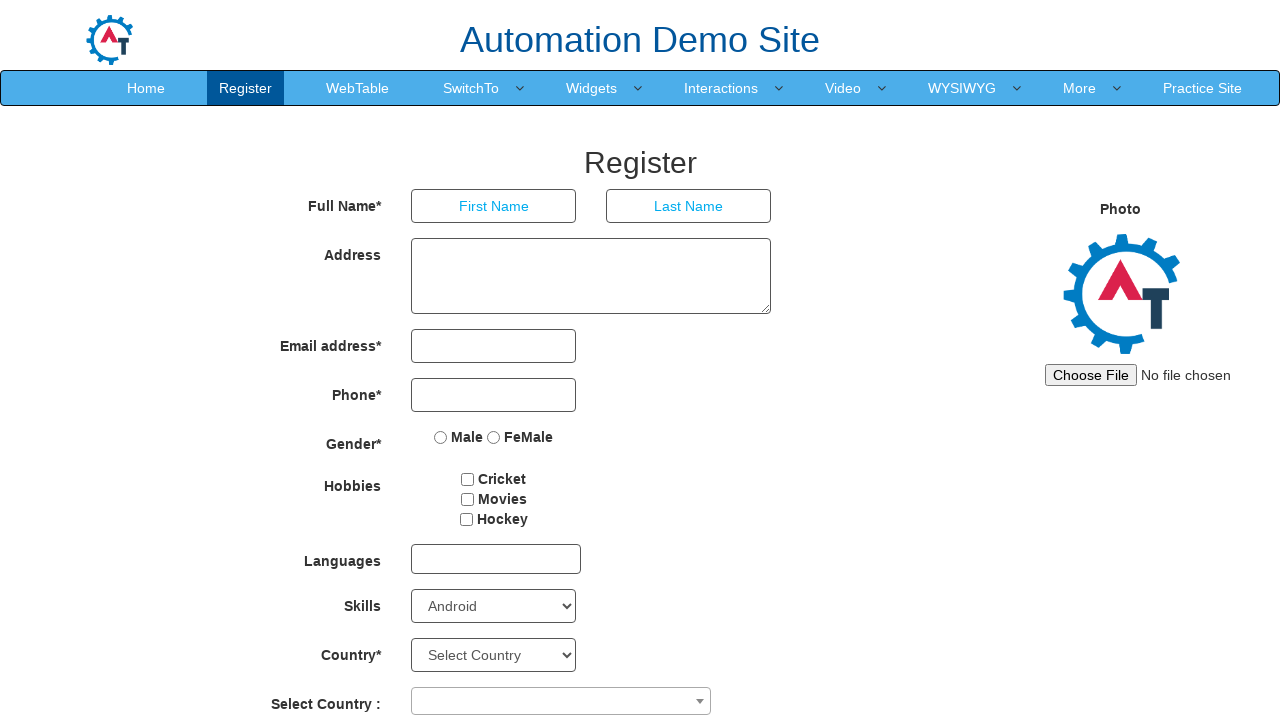

Located Skills dropdown element
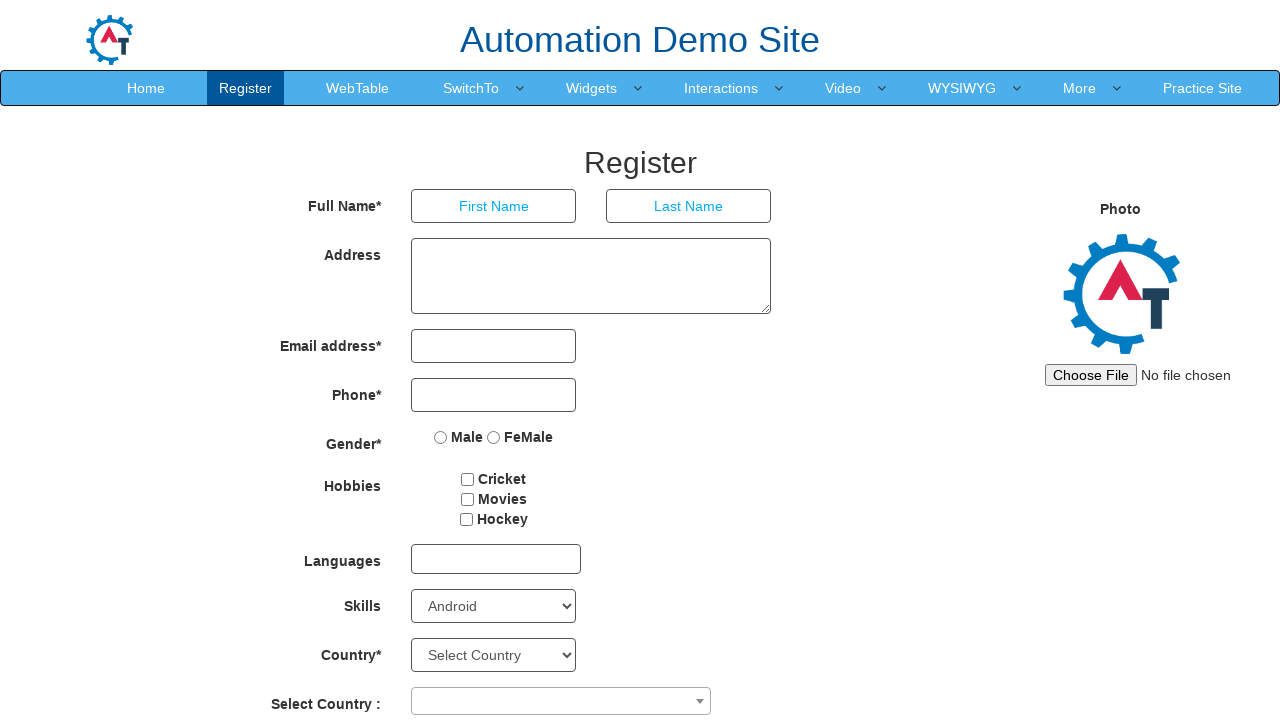

Retrieved all options from Skills dropdown
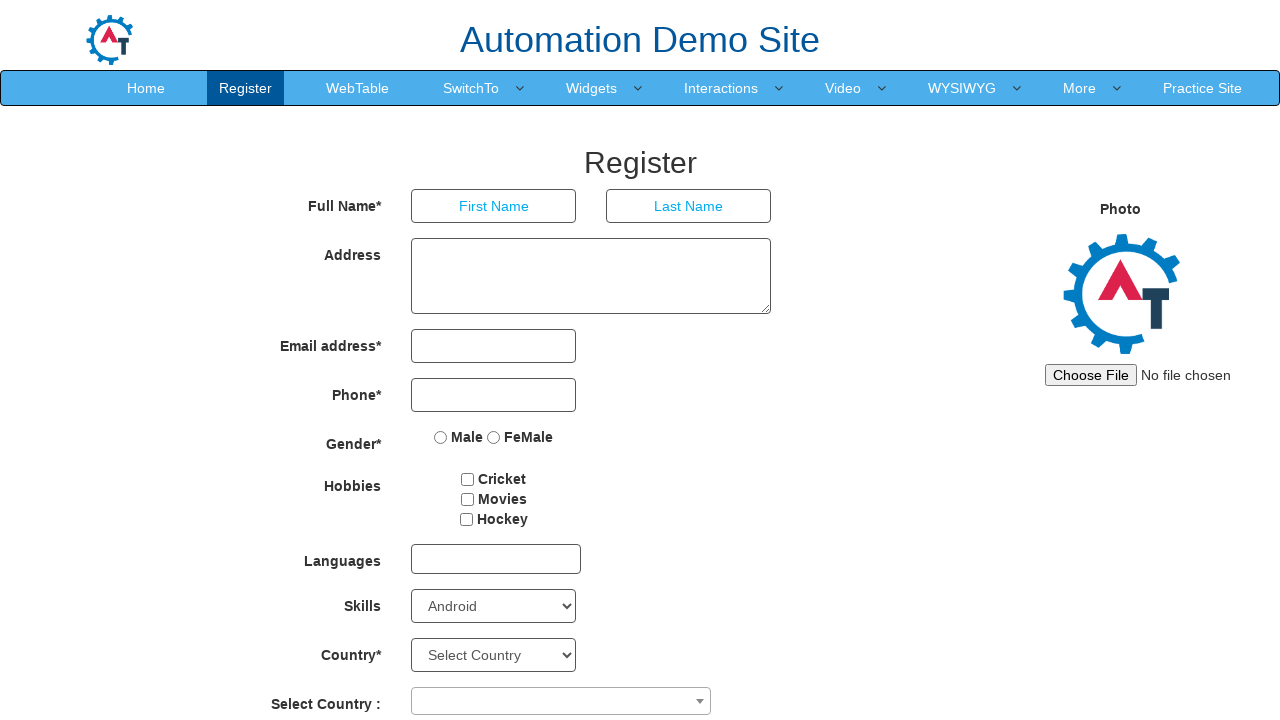

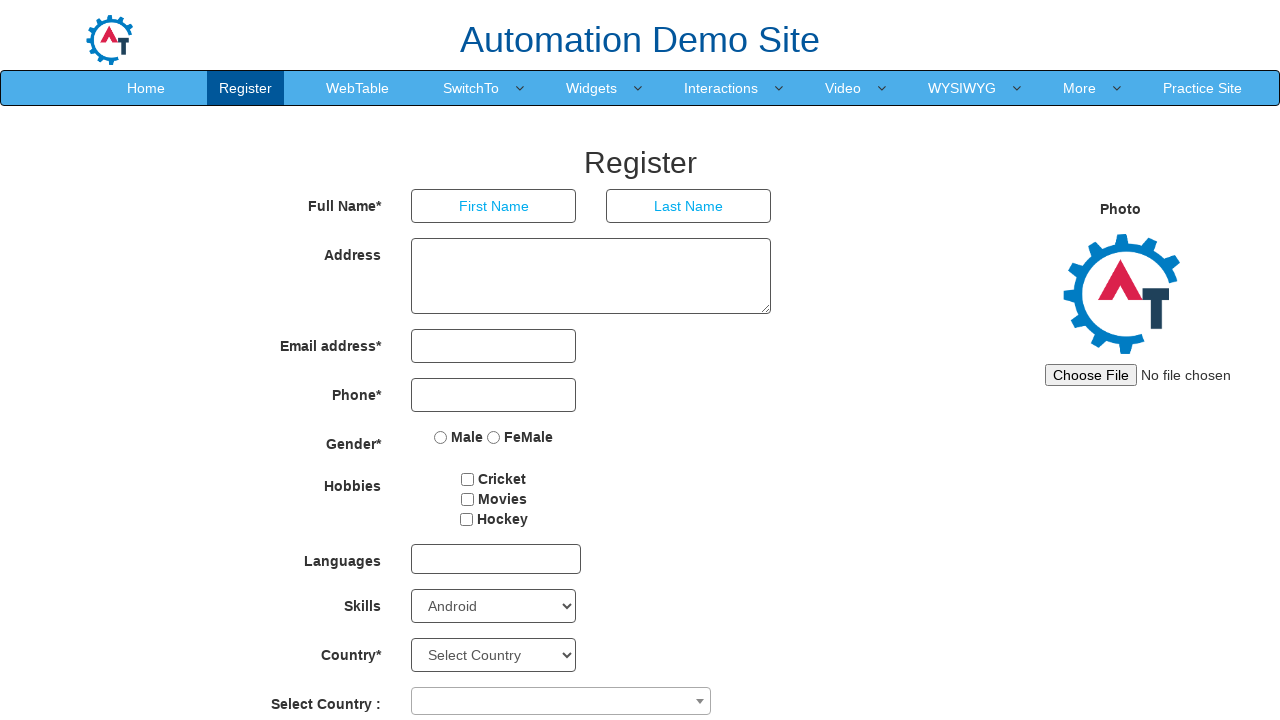